Tests creating multiple female rap names and verifies that previous names remain visible on the page

Starting URL: https://www.myrapname.com

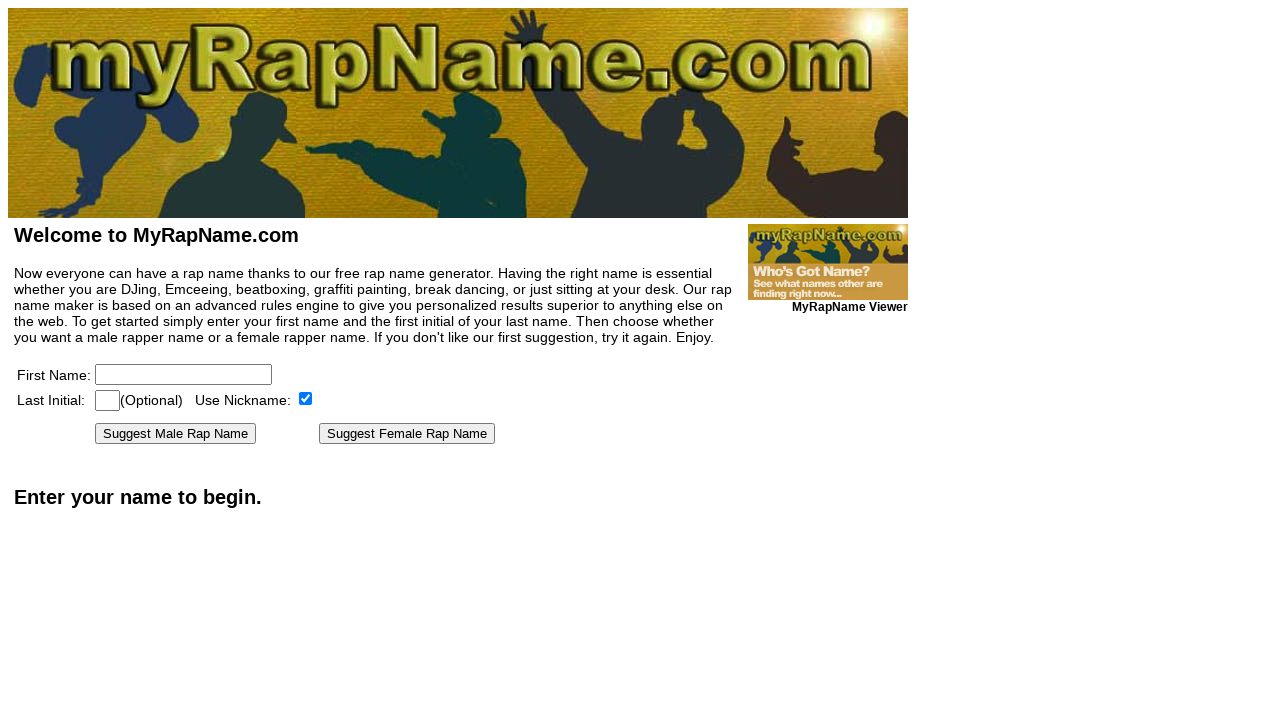

Filled first name field with 'Loretta' on [name=firstname]
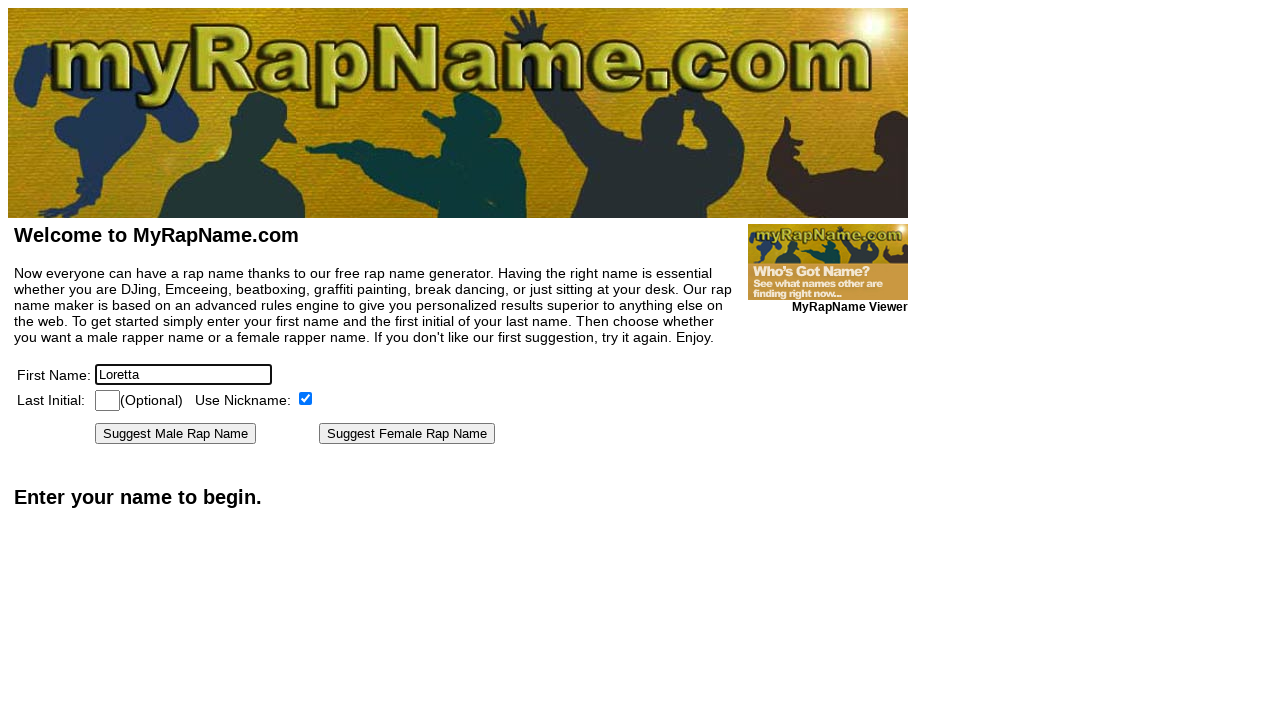

Filled last initial field with 'X' on [name=lastinitial]
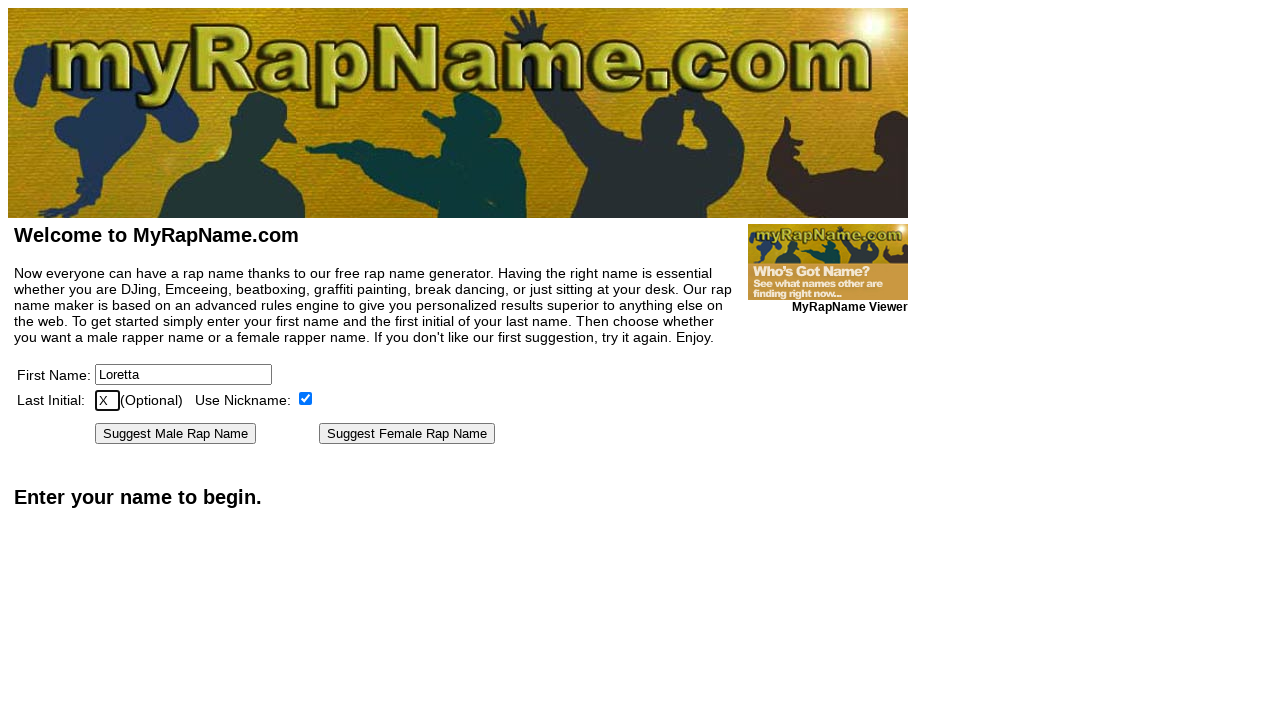

Clicked 'Suggest Female Rap Name' button to generate first rap name at (407, 434) on text=Suggest Female Rap Name
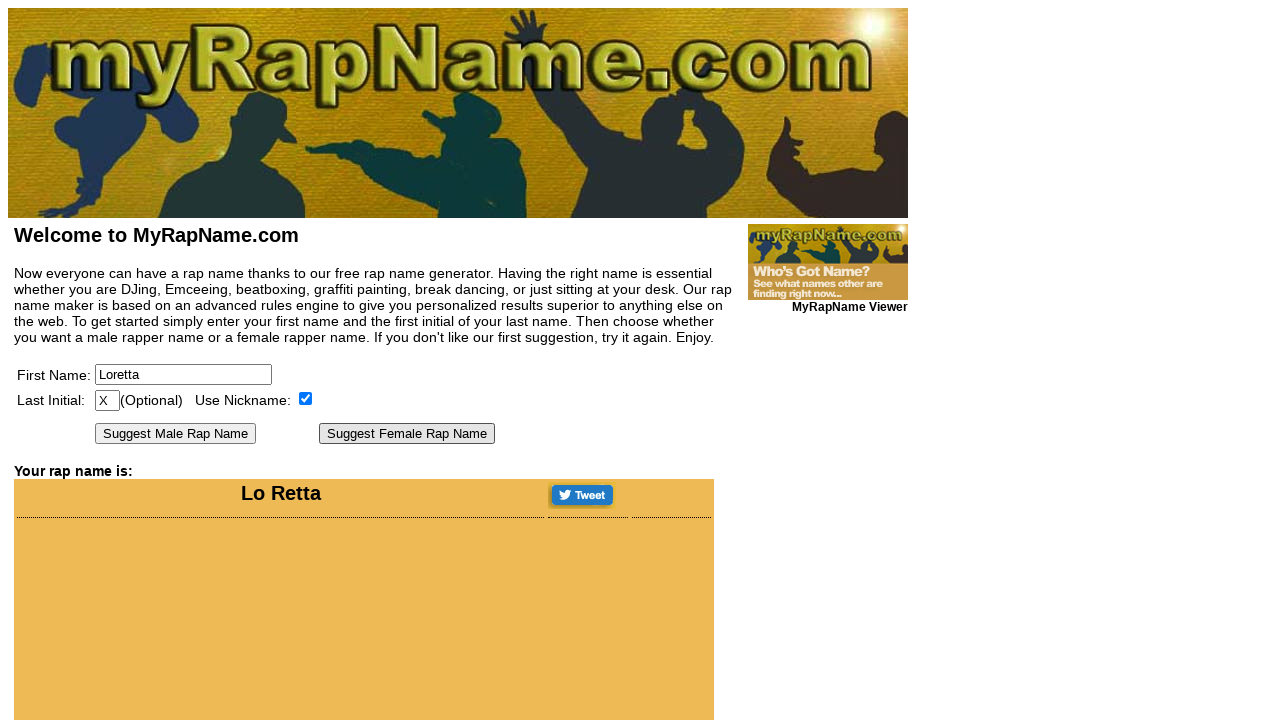

First female rap name result appeared on page
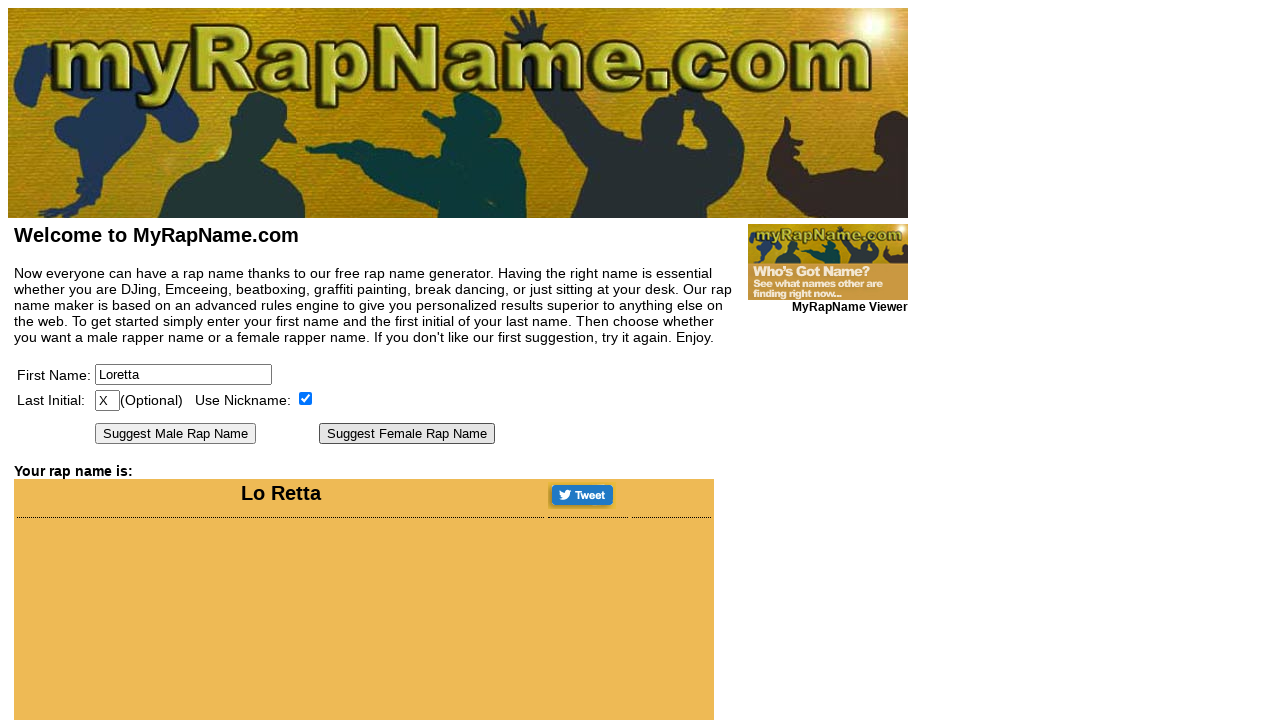

Filled first name field with 'Henrietta' on [name=firstname]
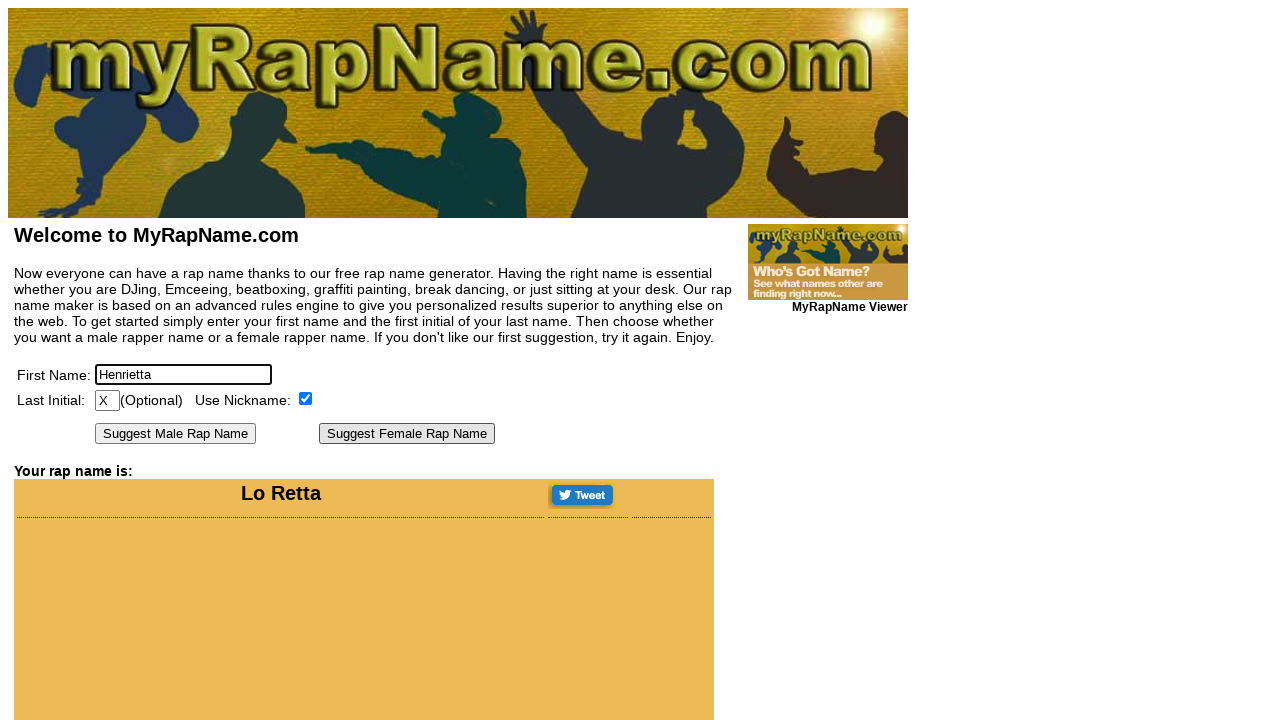

Filled last initial field with 'P' on [name=lastinitial]
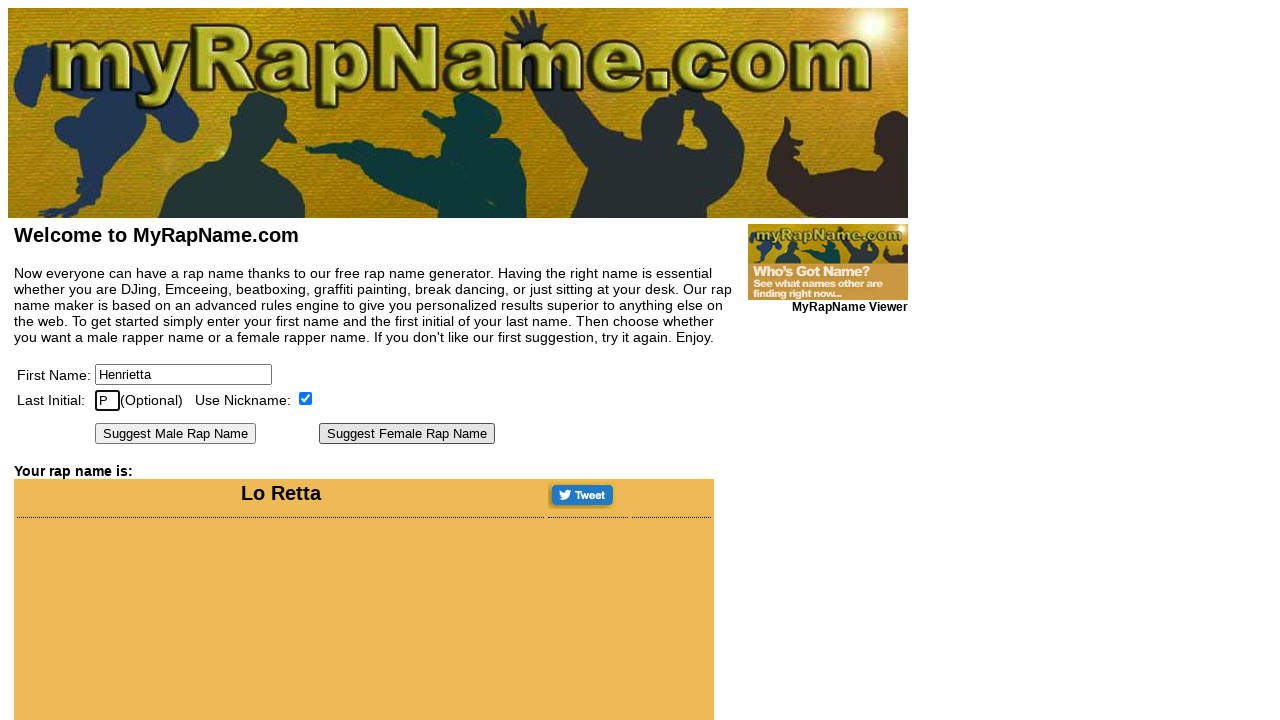

Clicked 'Suggest Female Rap Name' button to generate second rap name at (407, 434) on text=Suggest Female Rap Name
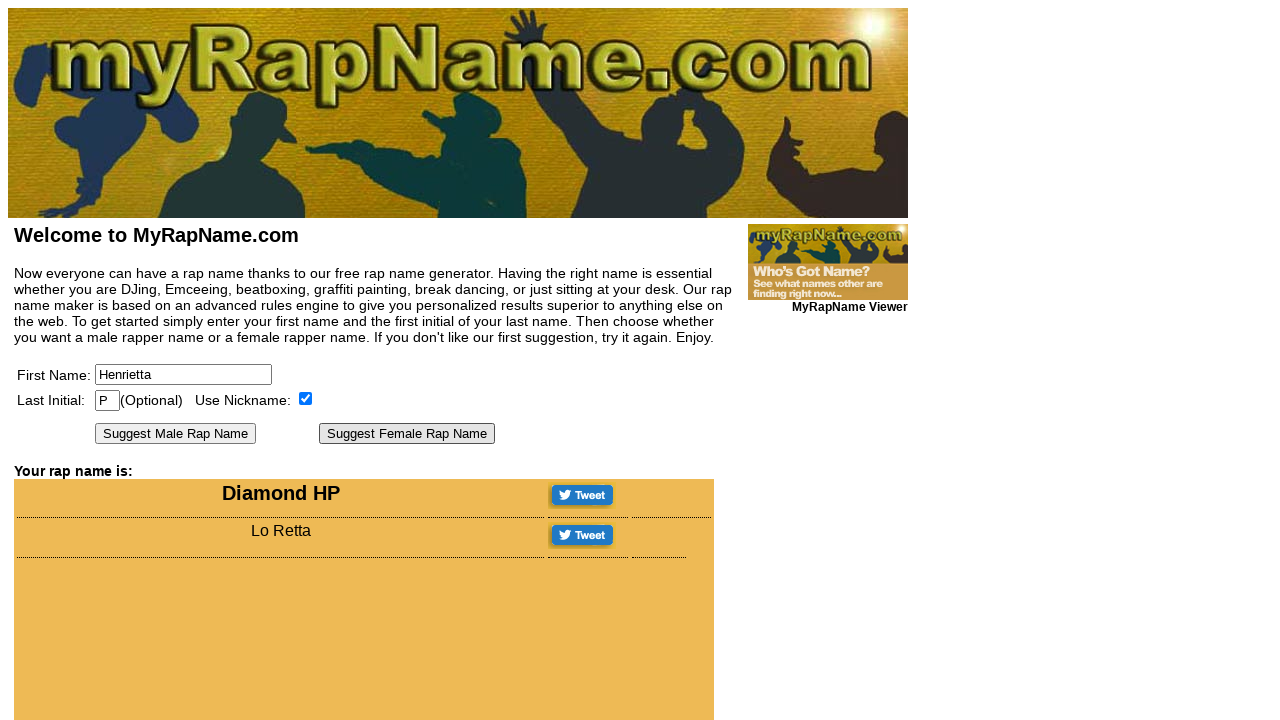

Second female rap name result appeared and previous names remain visible on page
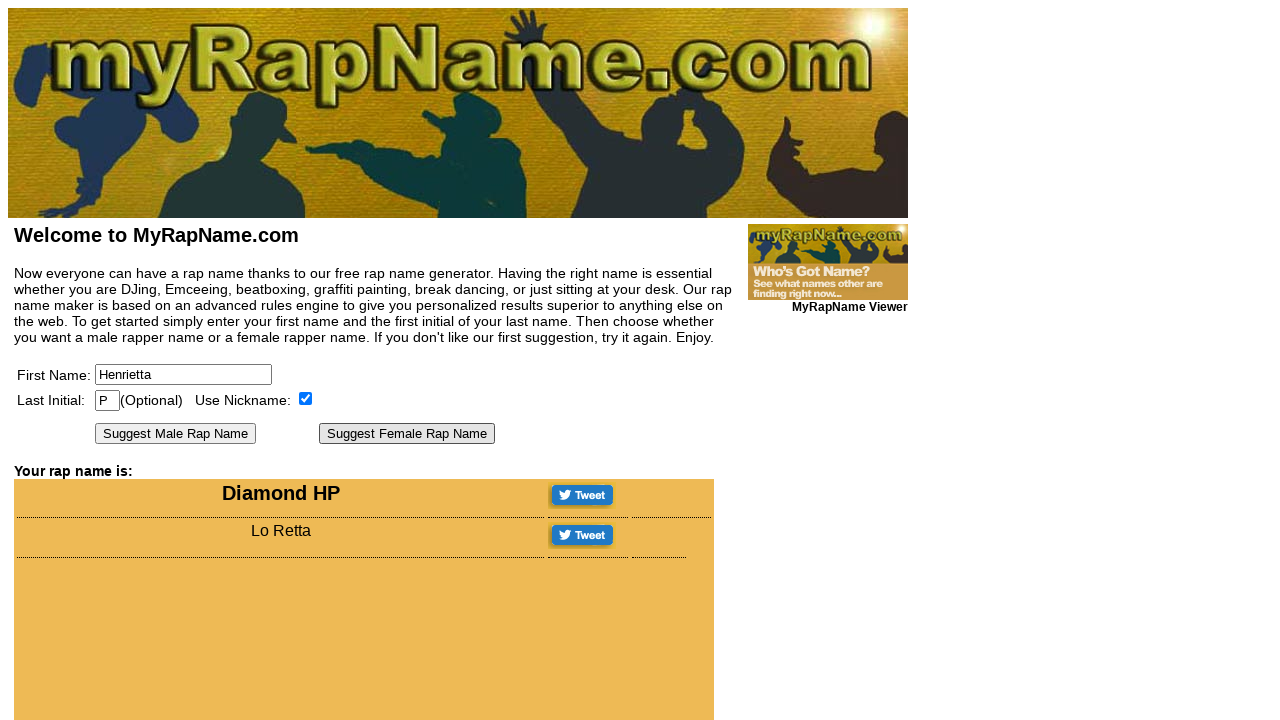

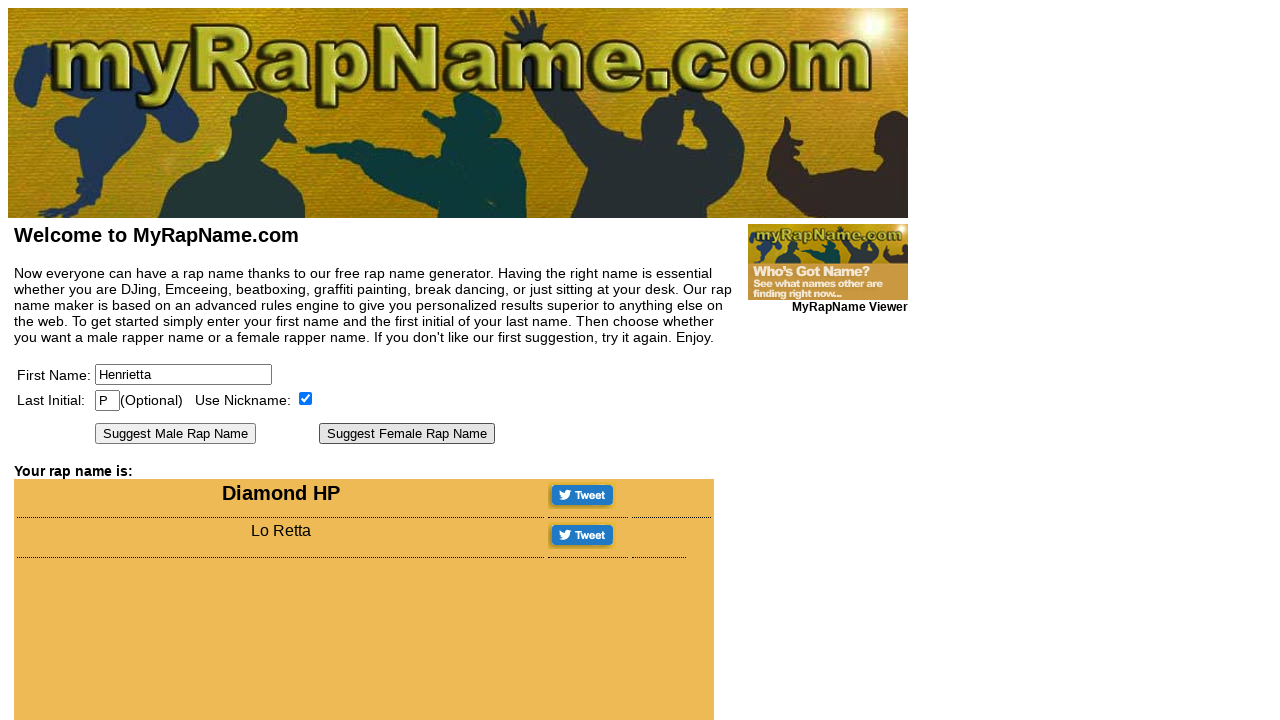